Creates a new note by filling in title and note text fields, then clicking the add button

Starting URL: https://testpages.eviltester.com/styled/apps/notes/simplenotes.html

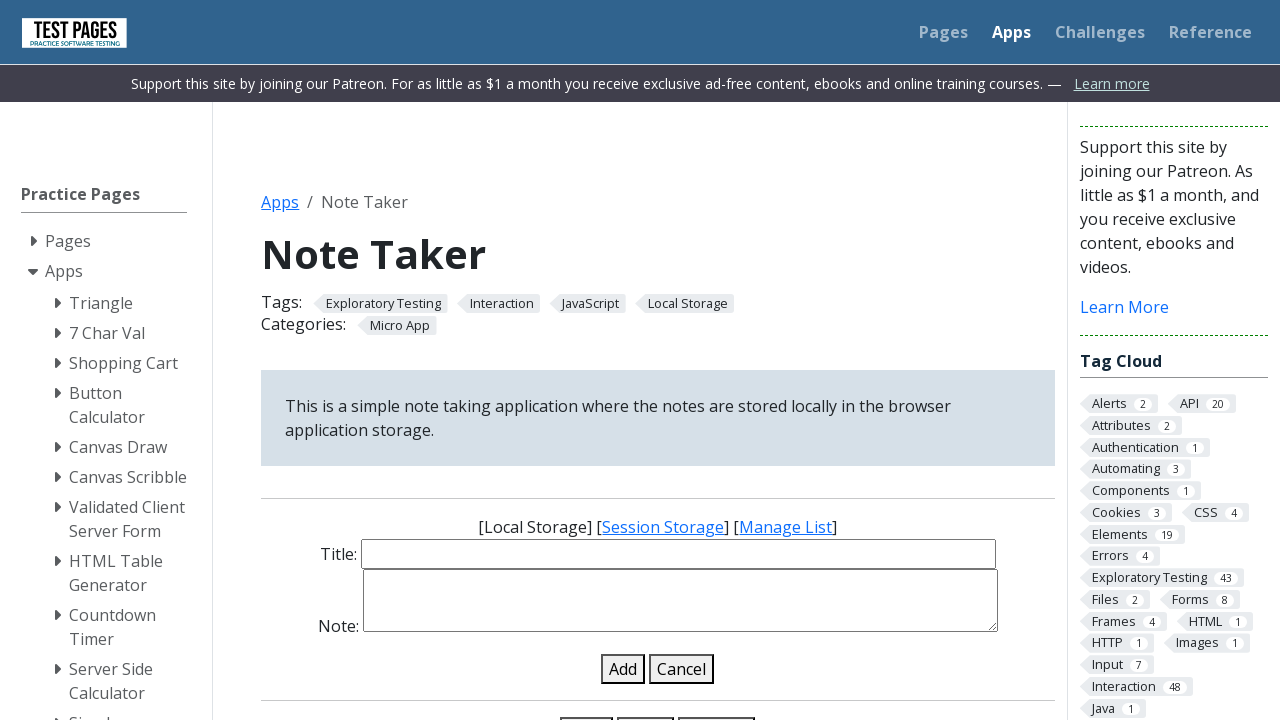

Filled note title field with 'Title new note' on #note-title-input
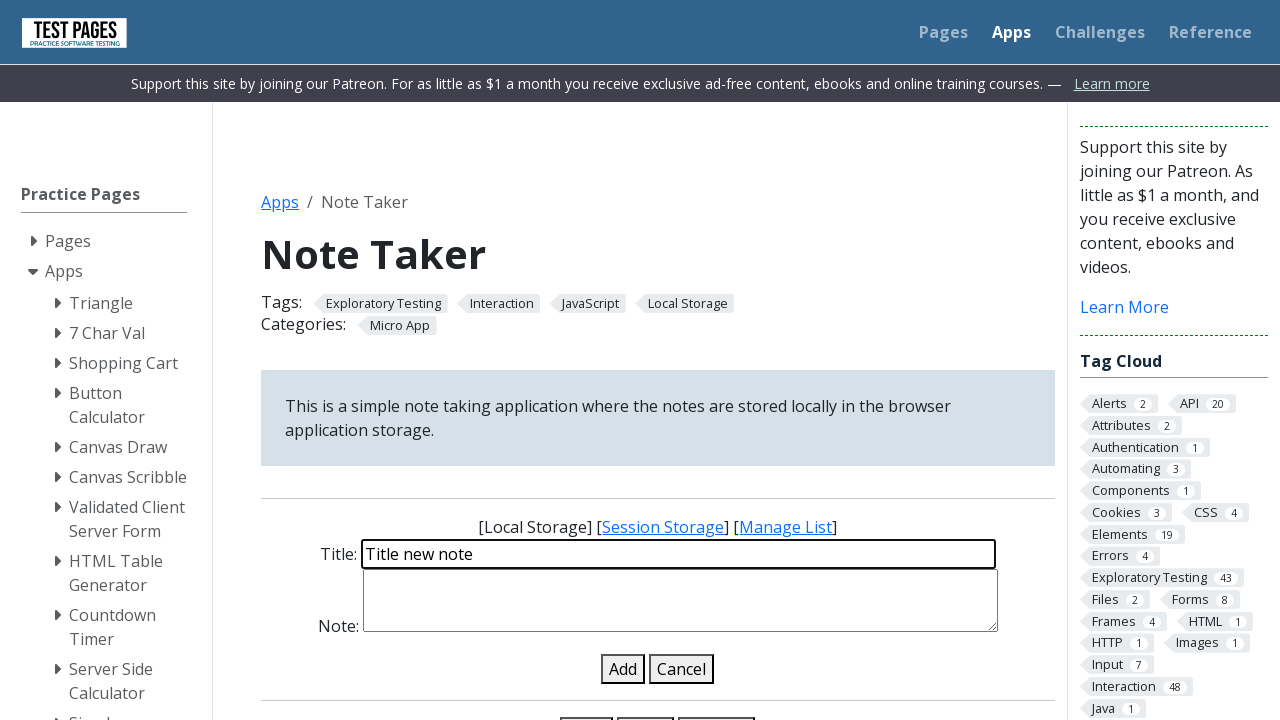

Filled note details field with 'some text for new note' on #note-details-input
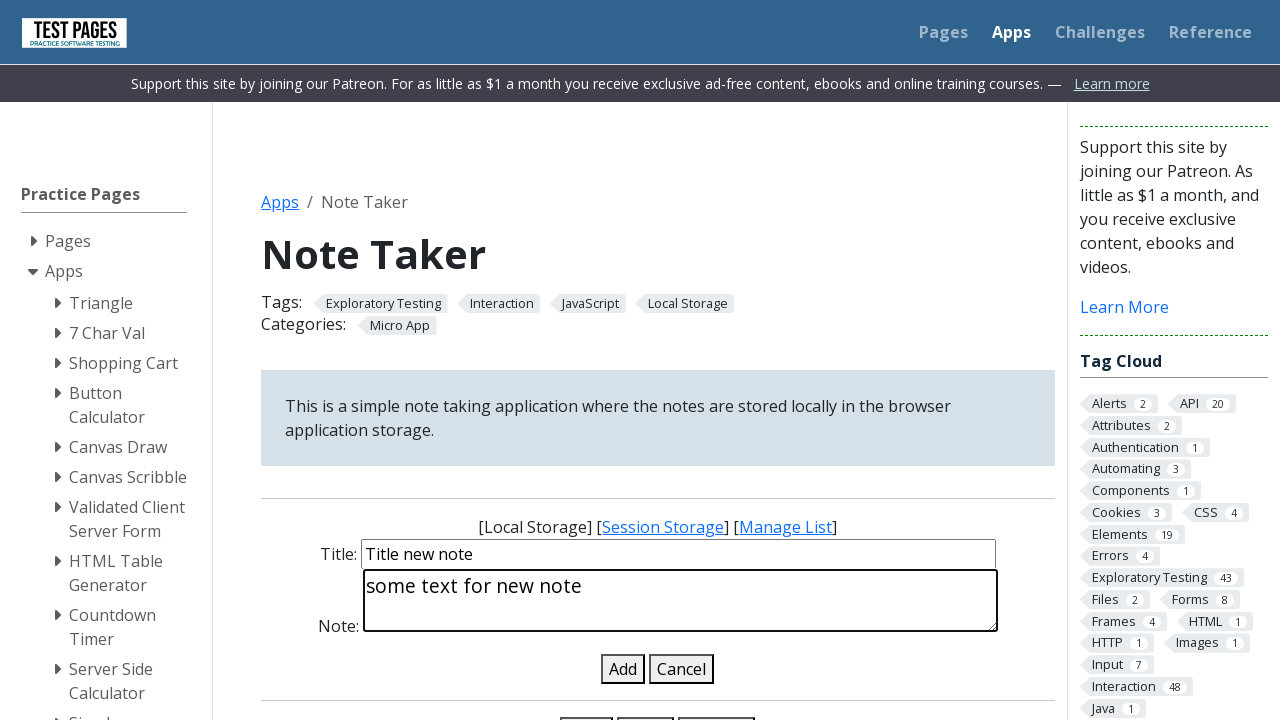

Clicked add note button to create the new note at (623, 669) on #add-note
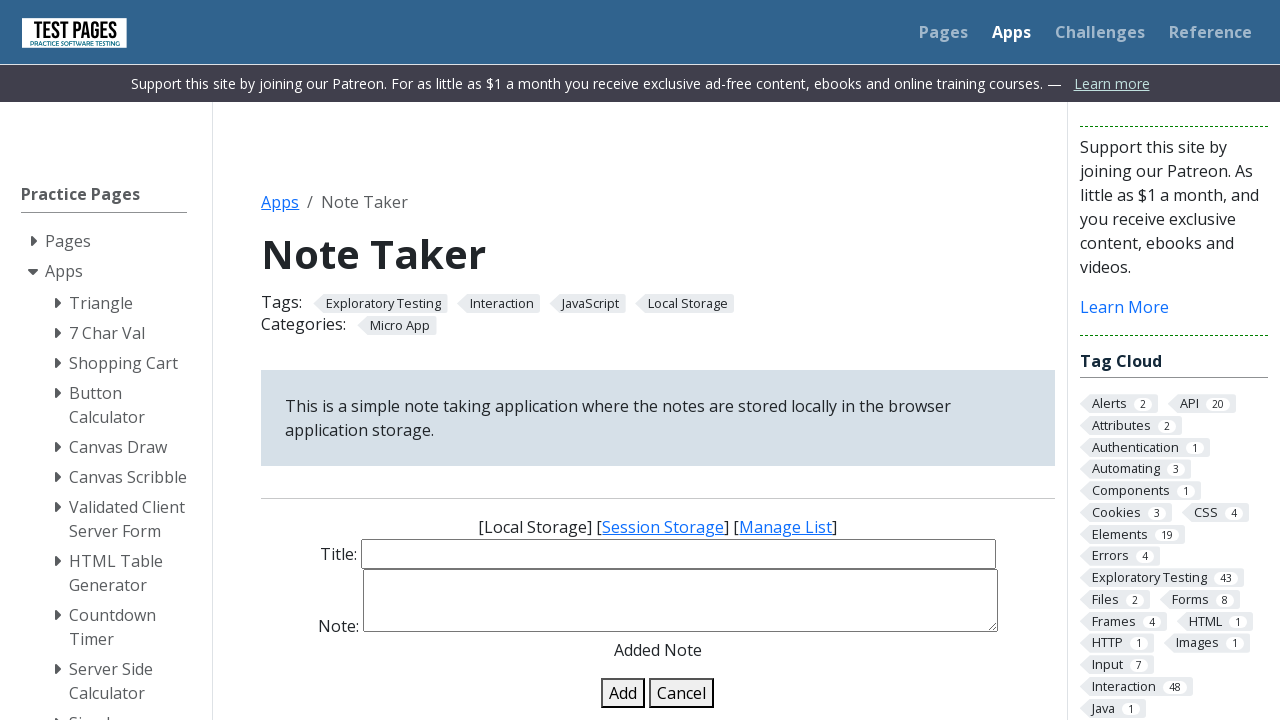

Note status details element loaded, confirming note creation
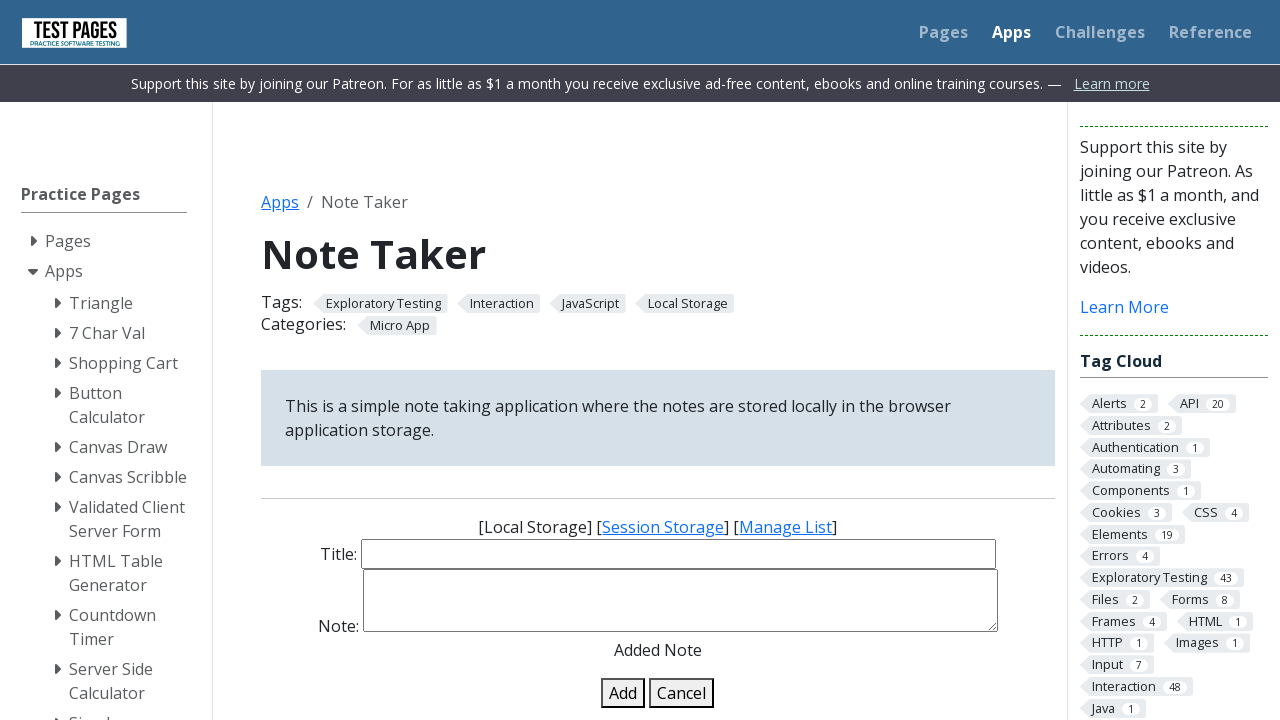

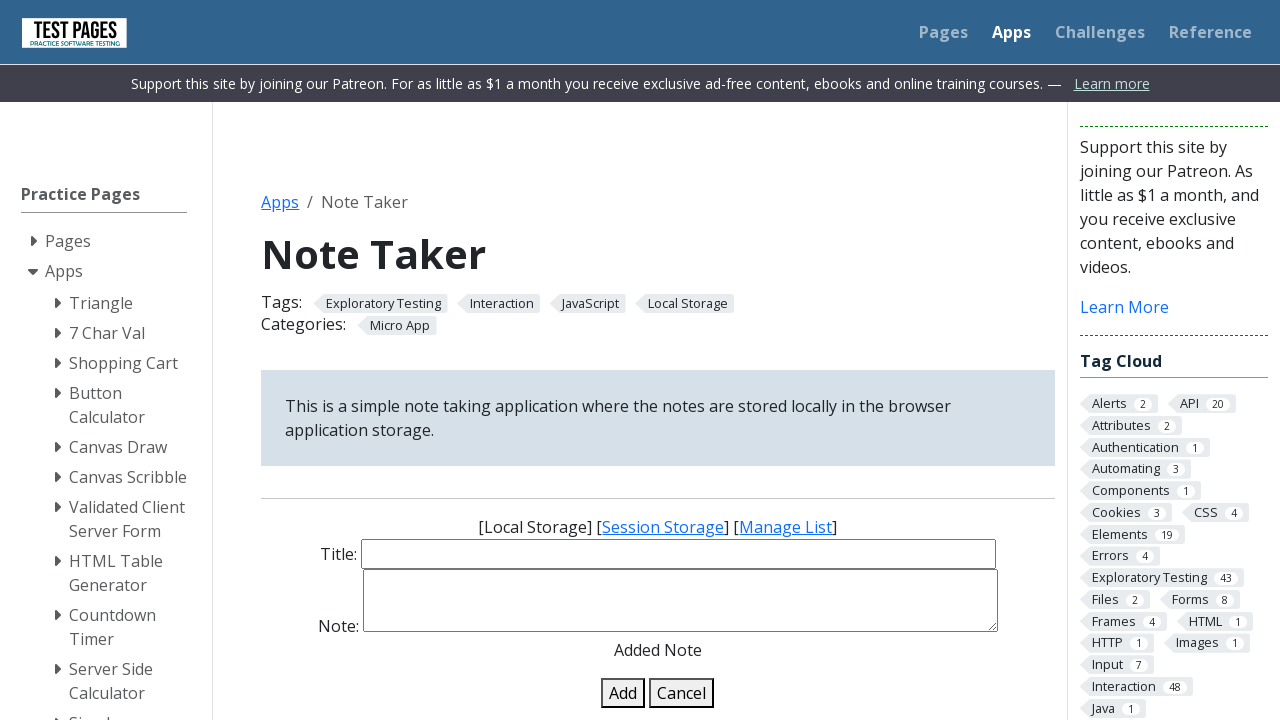